Tests changing route to 'active' filter via hashbang URL navigation after adding todos and marking one as completed.

Starting URL: https://todomvc.com/examples/typescript-angular/#/

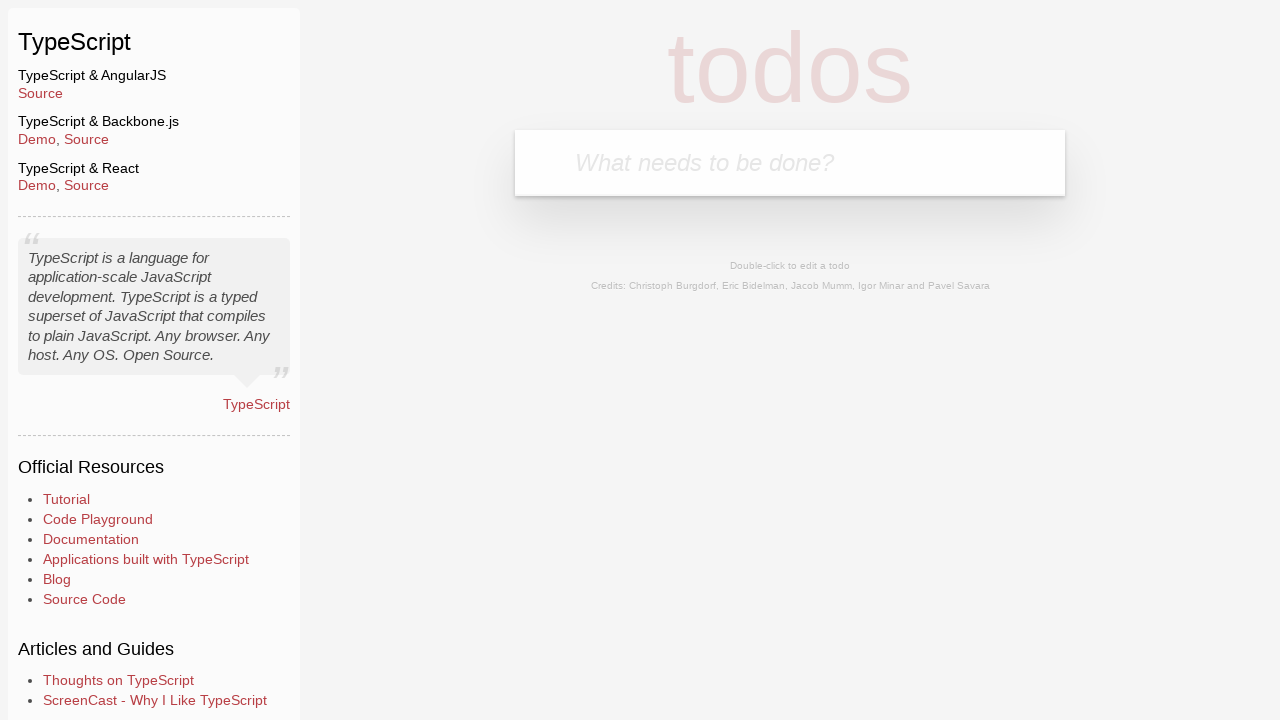

Filled new todo input with 'Example1' on .new-todo
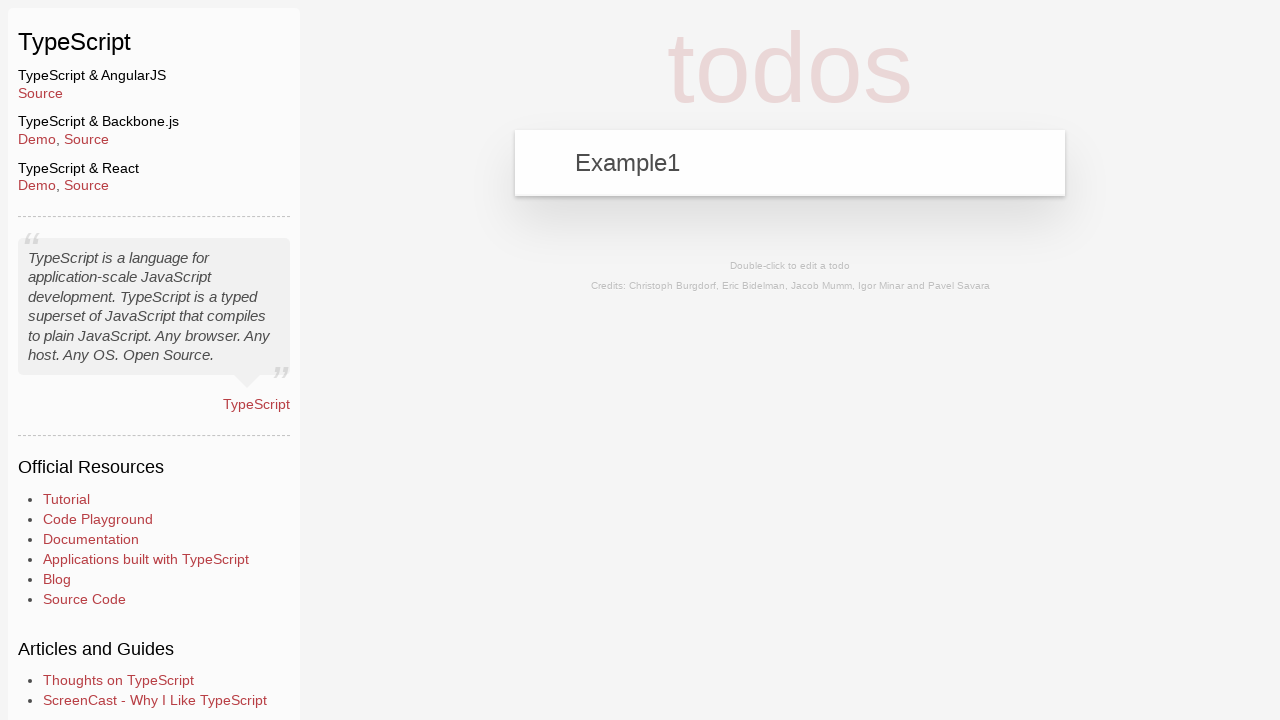

Pressed Enter to add first todo 'Example1' on .new-todo
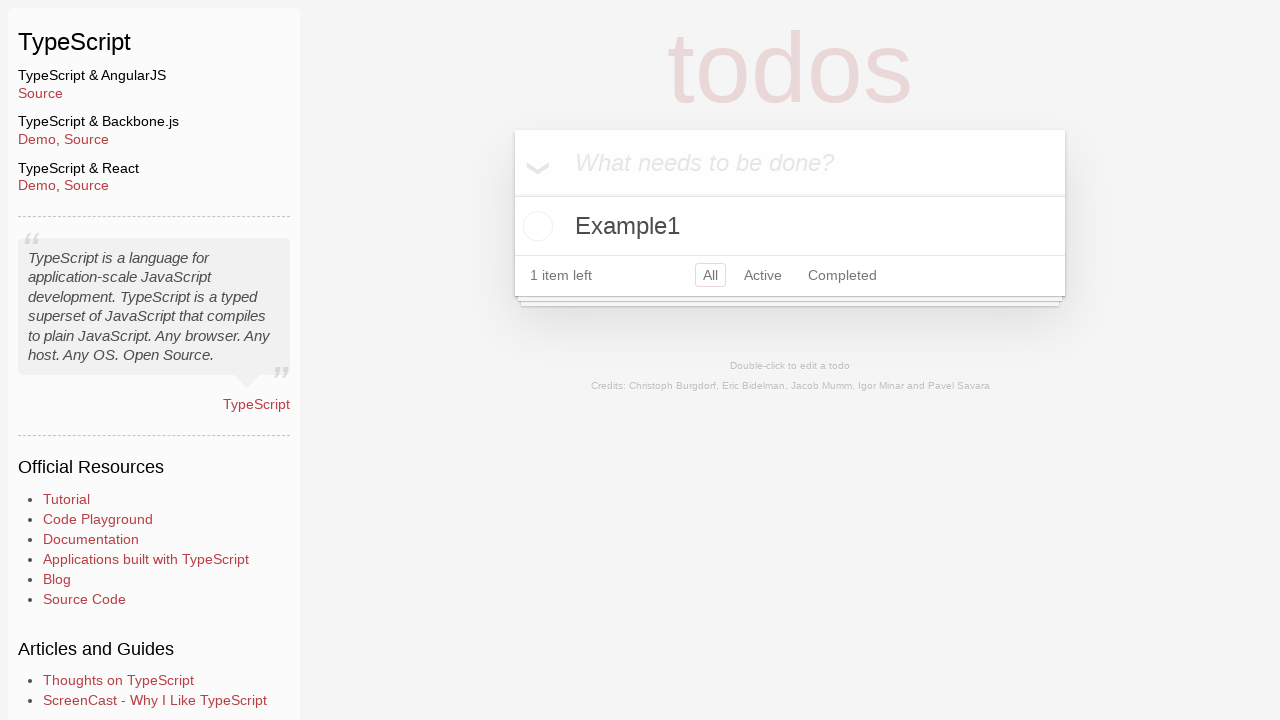

Filled new todo input with 'Example2' on .new-todo
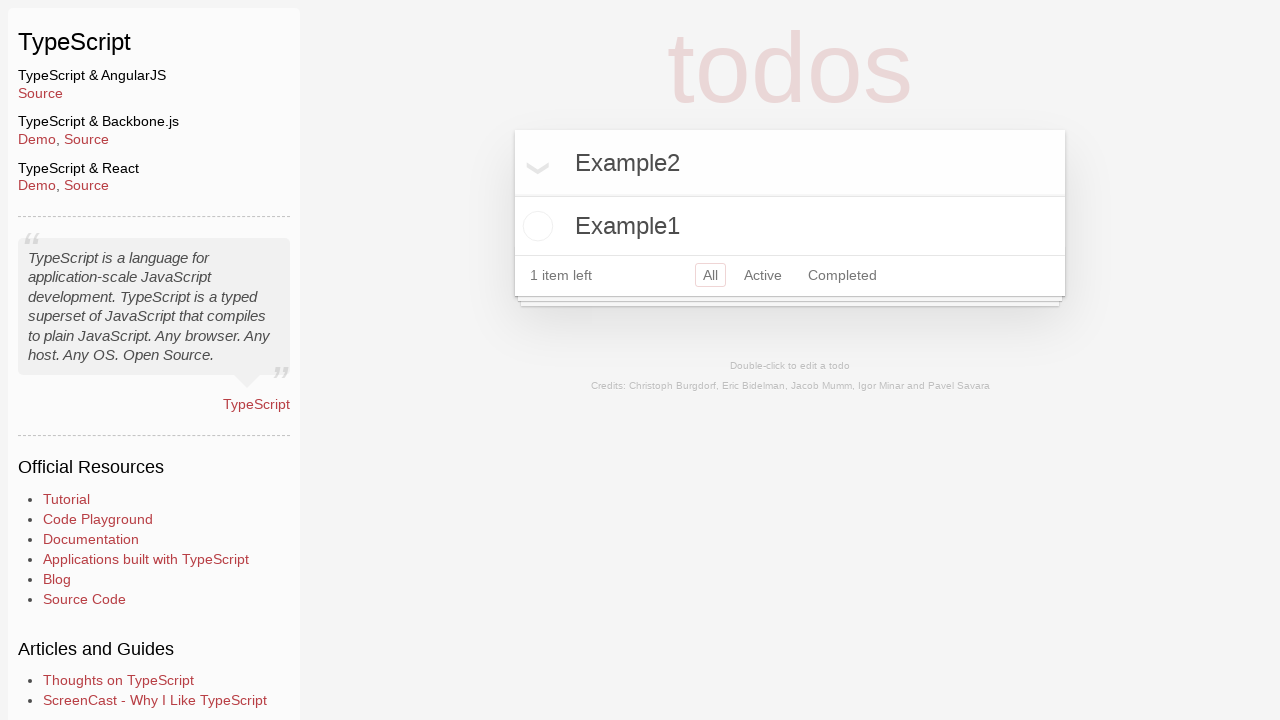

Pressed Enter to add second todo 'Example2' on .new-todo
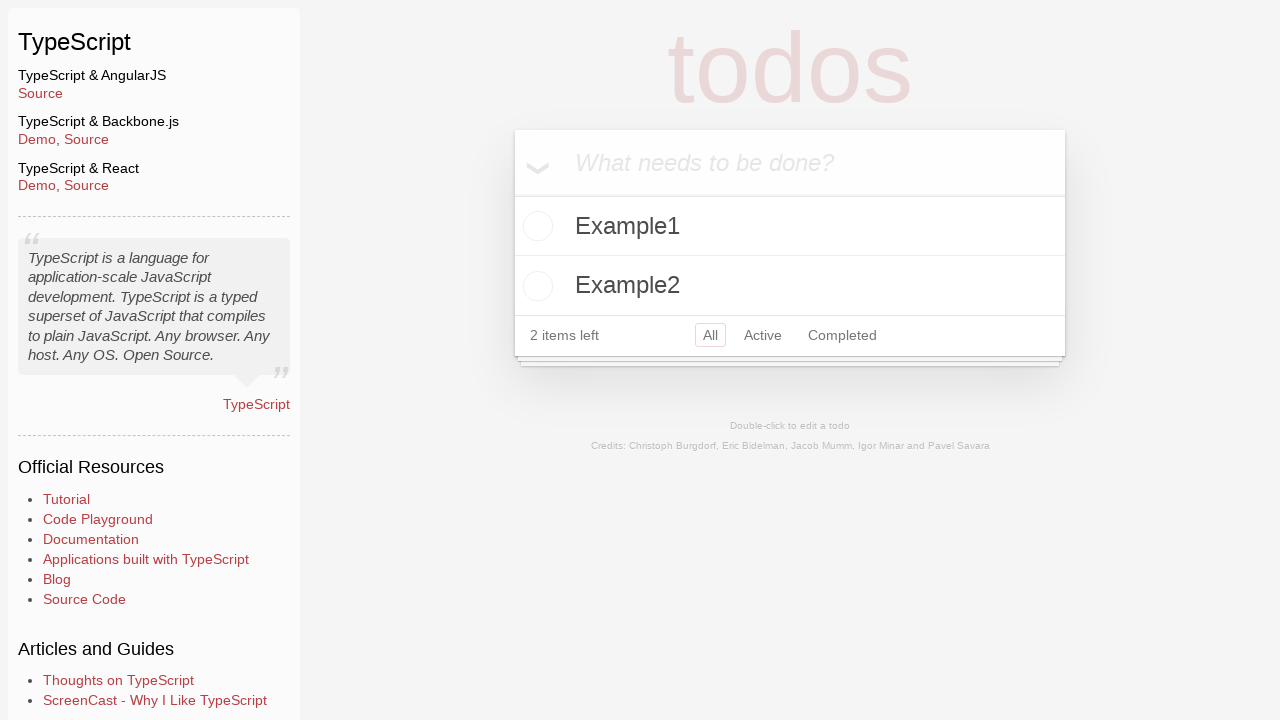

Clicked checkbox to mark 'Example2' as completed at (535, 286) on xpath=//label[contains(text(), 'Example2')]/preceding-sibling::input[@type='chec
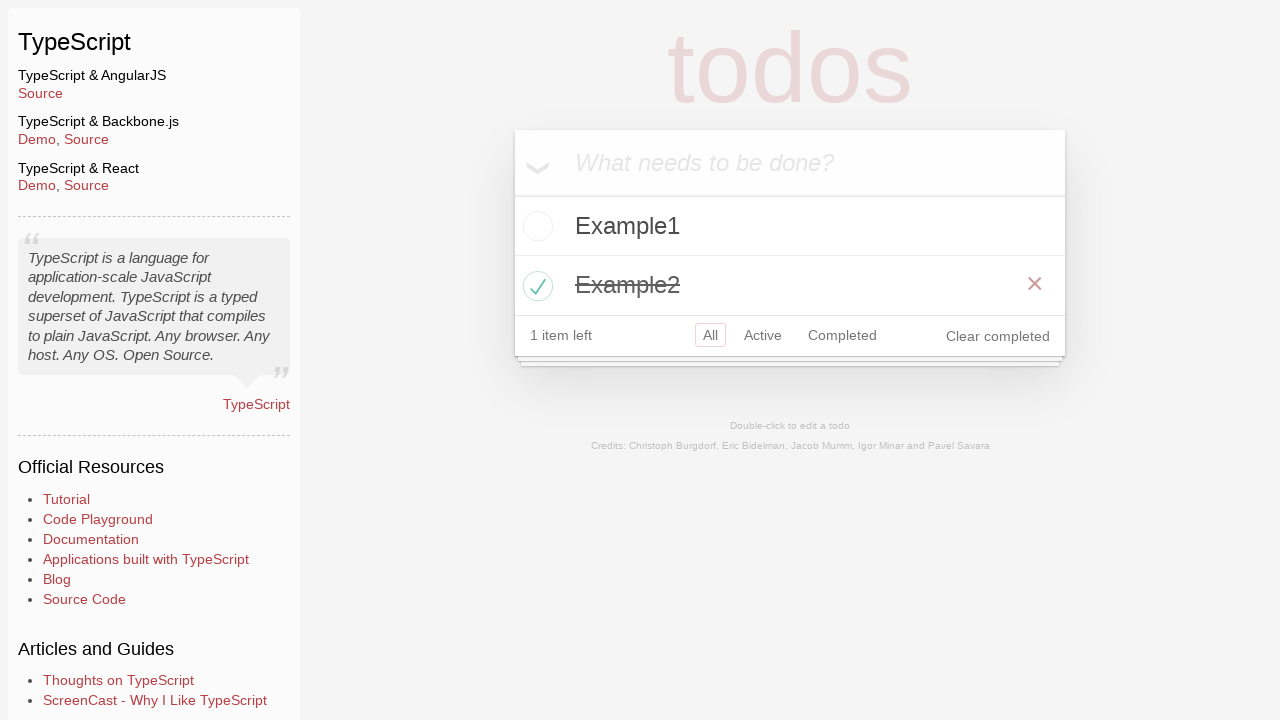

Navigated to active filter route via hashbang URL (#!/active)
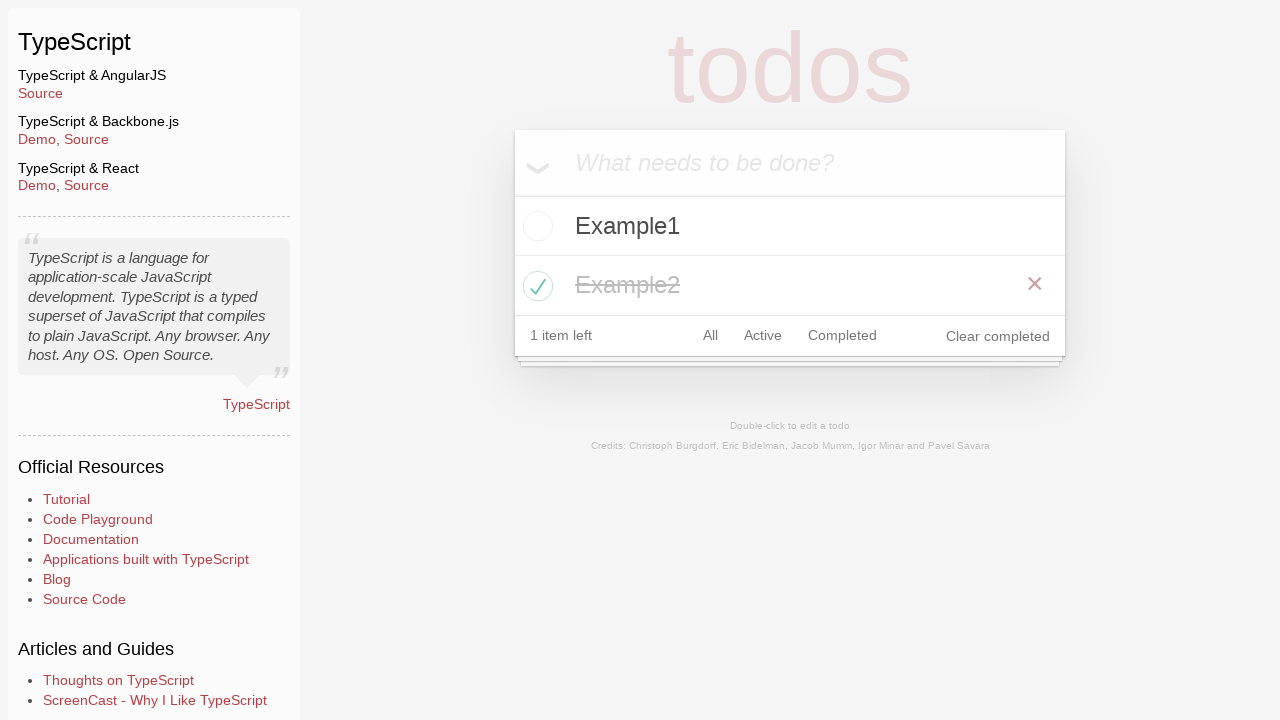

Verified 'Example1' is visible on active filter page
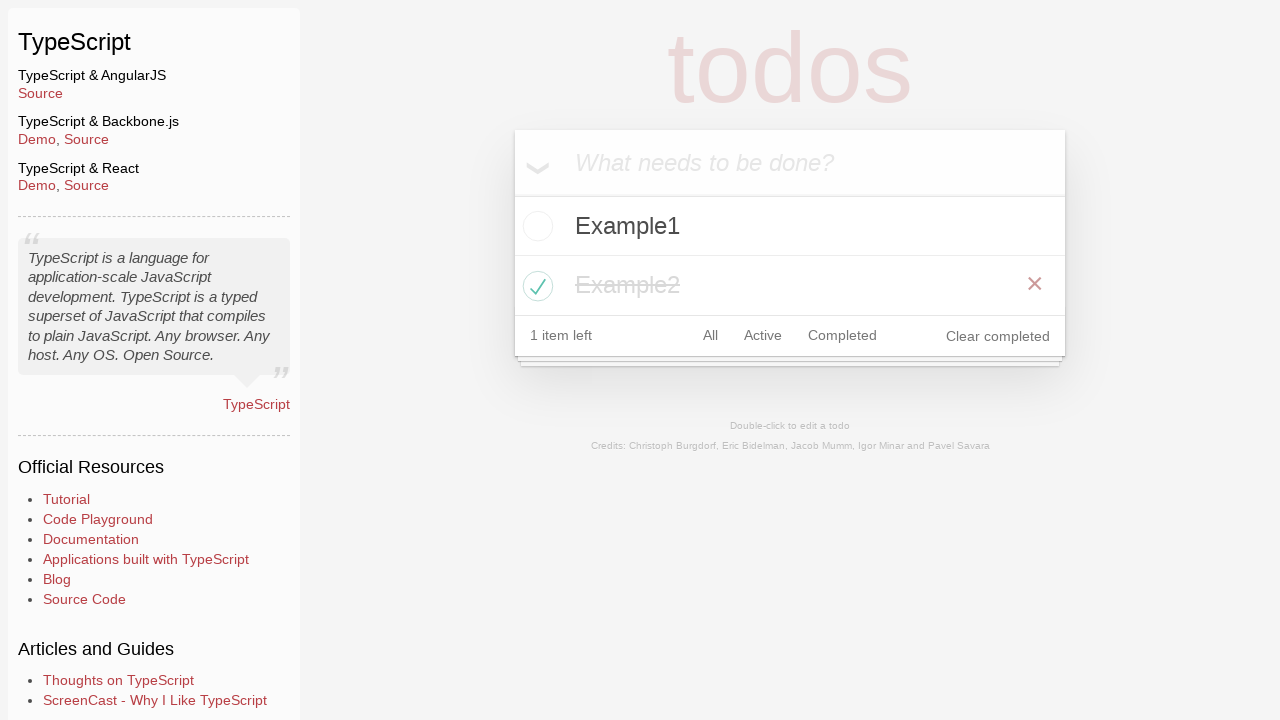

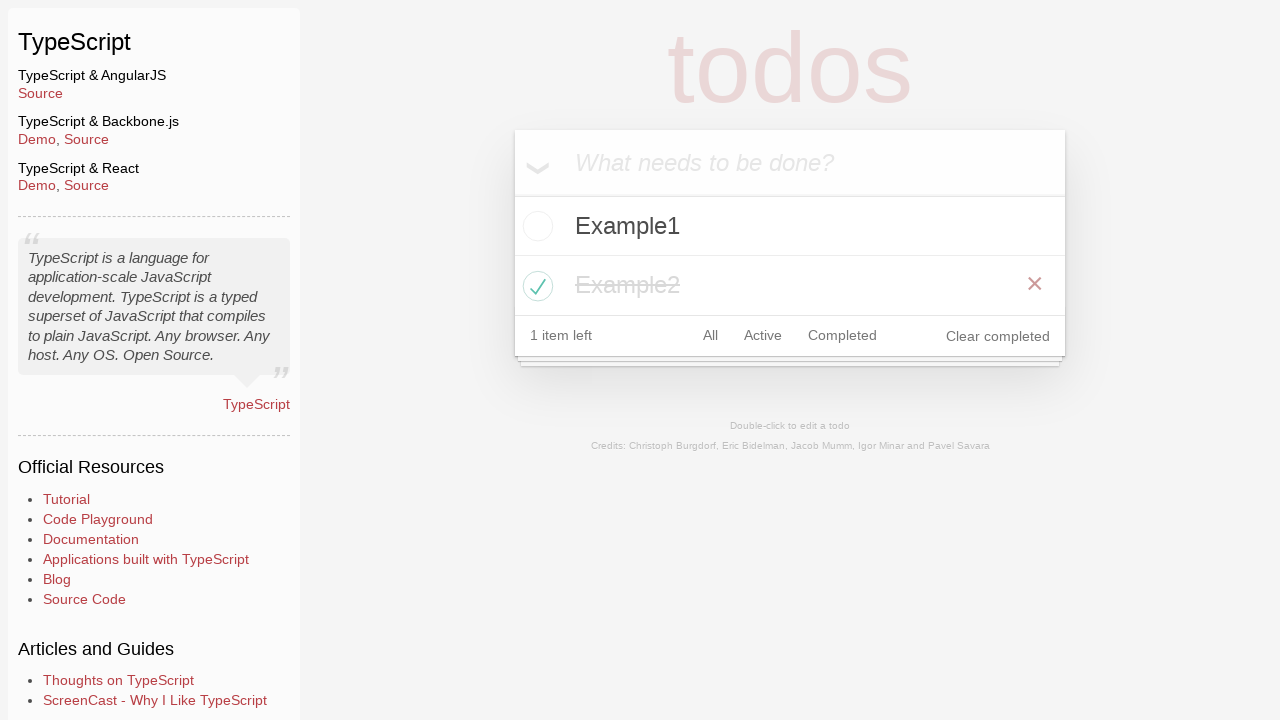